Navigates to the Effective Mobile website's specialists section. This is a simple navigation test that loads a specific anchor section of the page.

Starting URL: https://effective-mobile.ru/#specialists

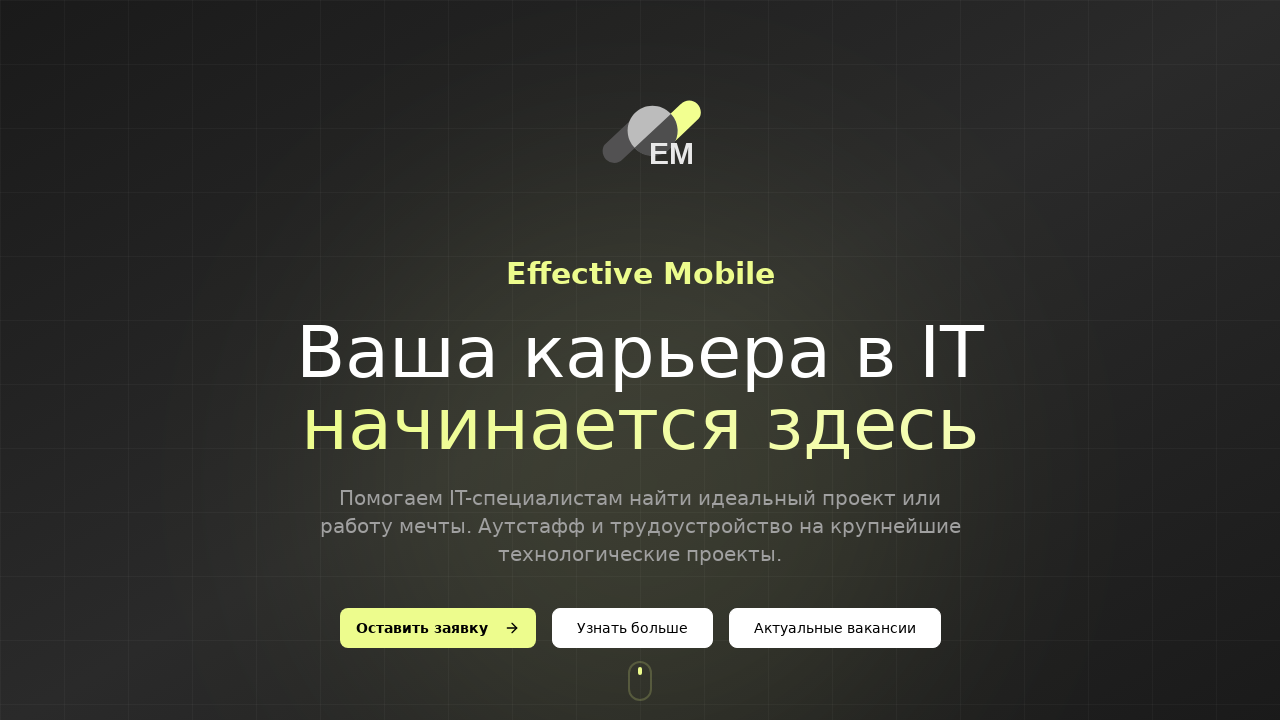

Waited for page to reach domcontentloaded state
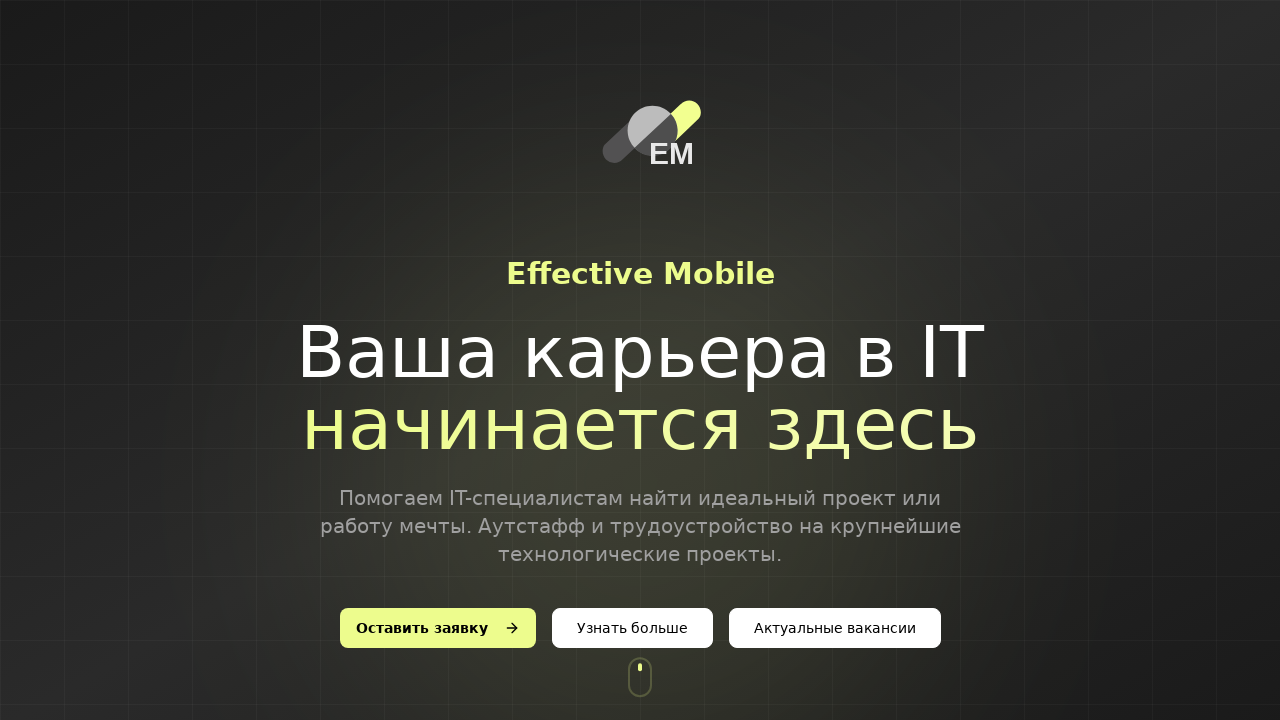

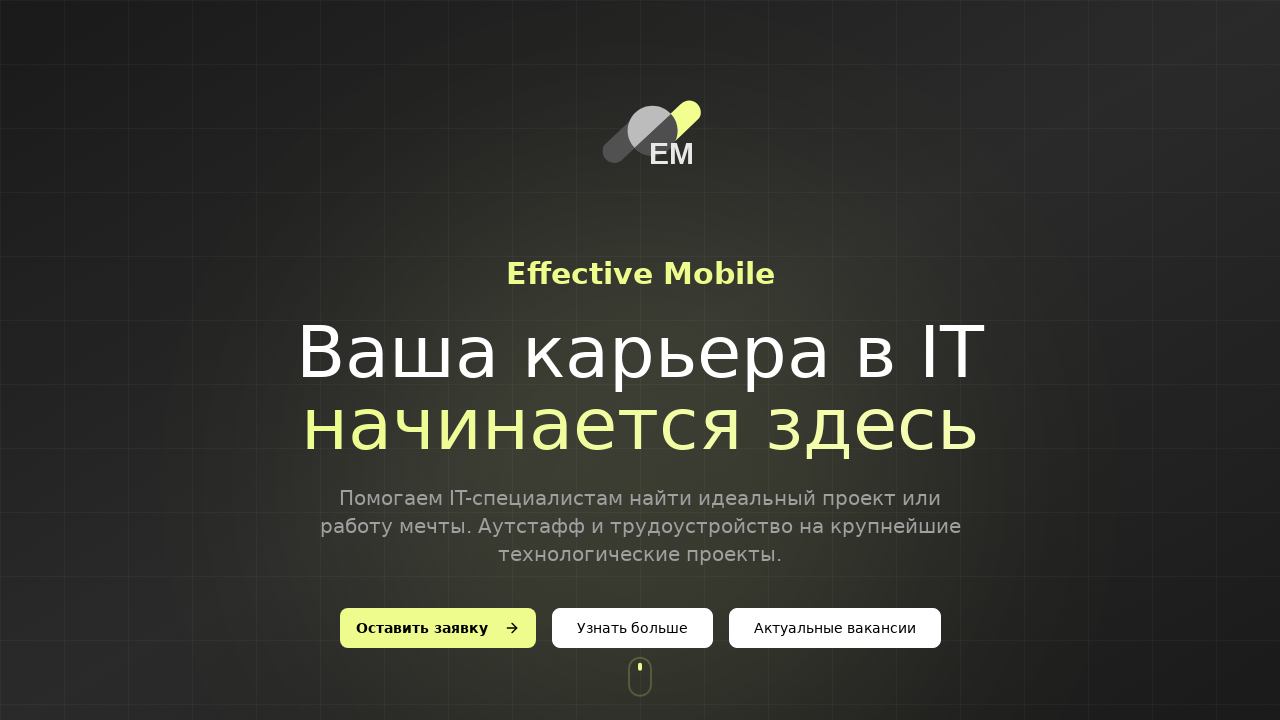